Tests adding and removing elements on a page by clicking the "Add Element" button to add an element, then clicking the "Delete" button to remove it.

Starting URL: https://the-internet.herokuapp.com/add_remove_elements/

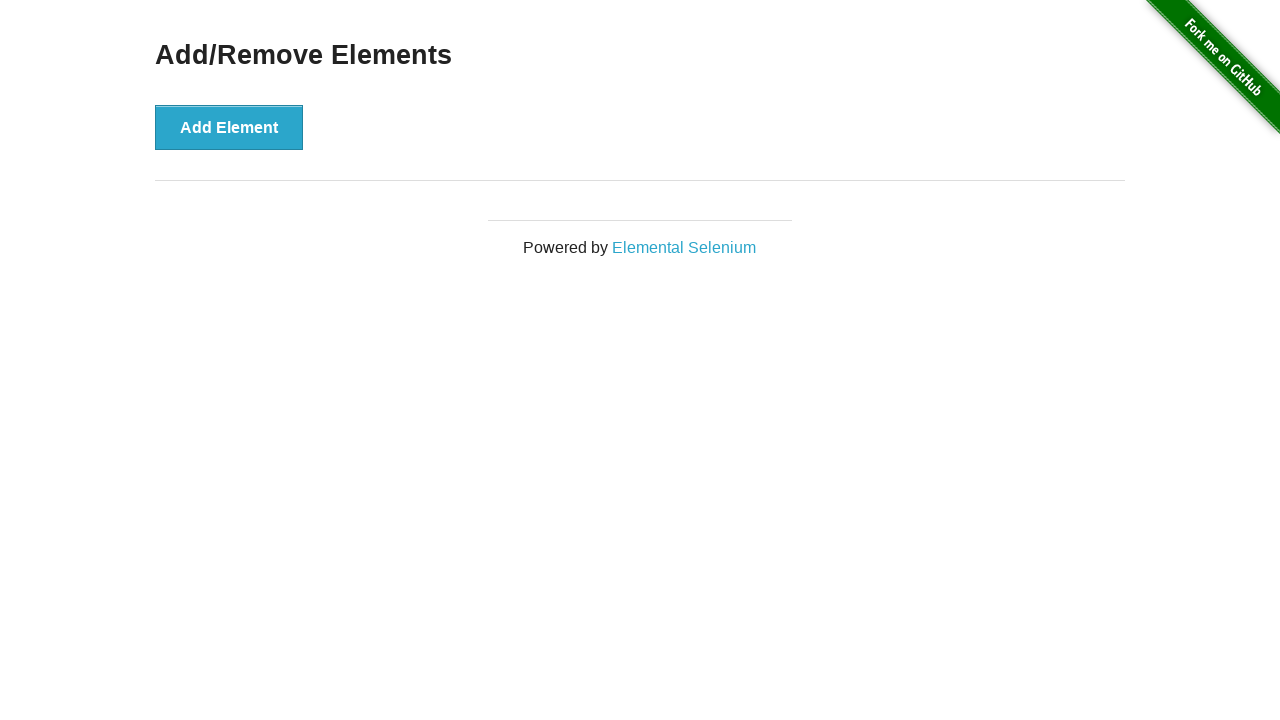

Clicked 'Add Element' button to add an element at (229, 127) on [onclick='addElement()']
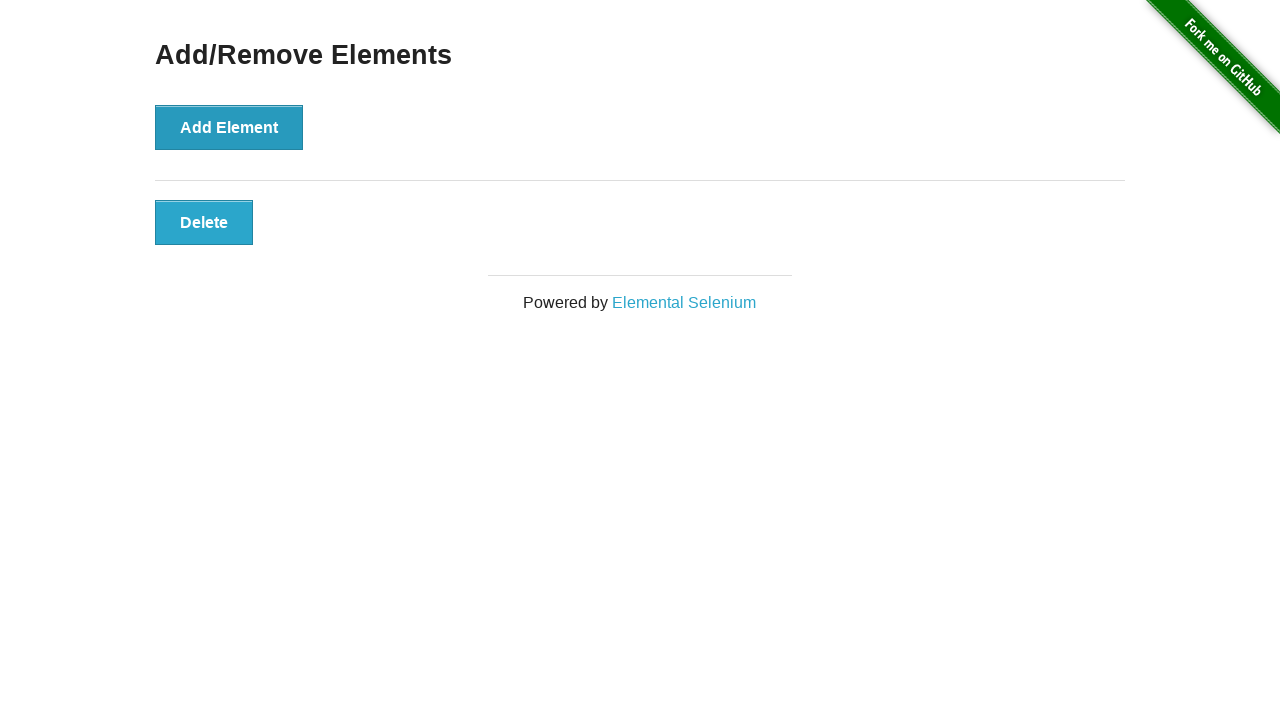

Verified delete button appeared after adding element
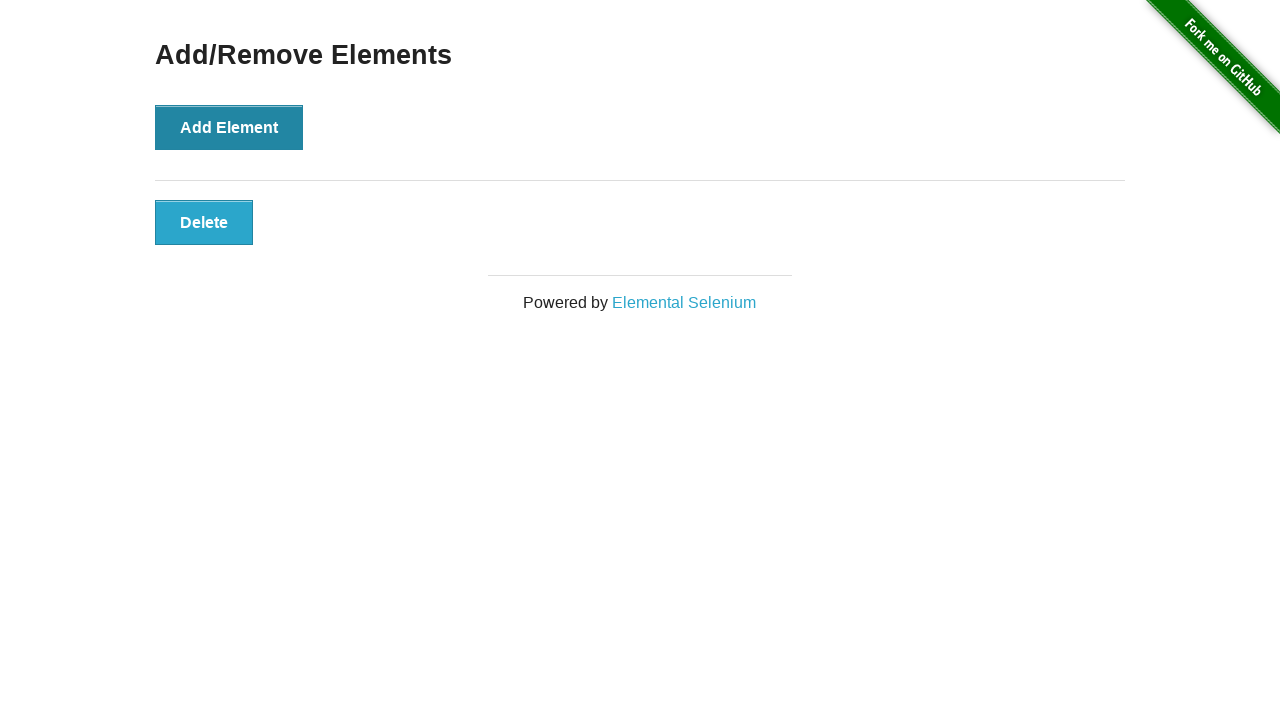

Clicked 'Delete' button to remove the element at (204, 222) on [onclick='deleteElement()']
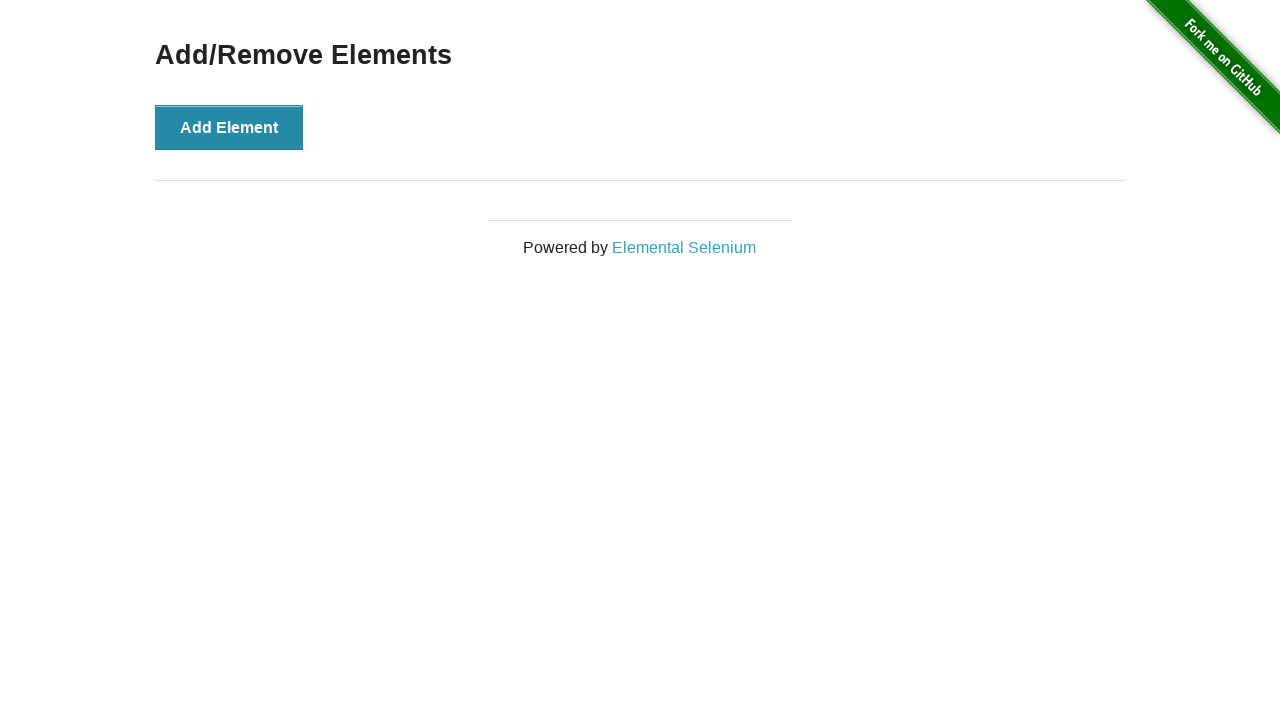

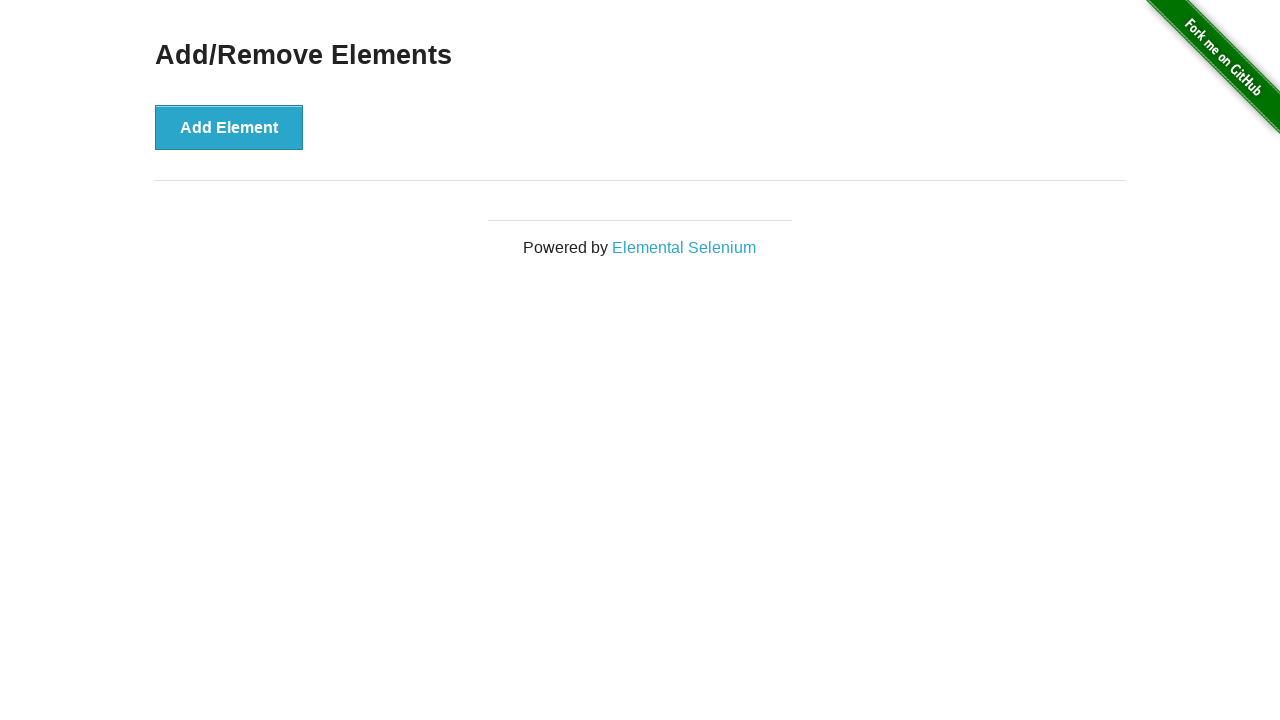